Tests checkbox interaction by clicking checkboxes and verifying their selection state changes

Starting URL: https://the-internet.herokuapp.com/checkboxes

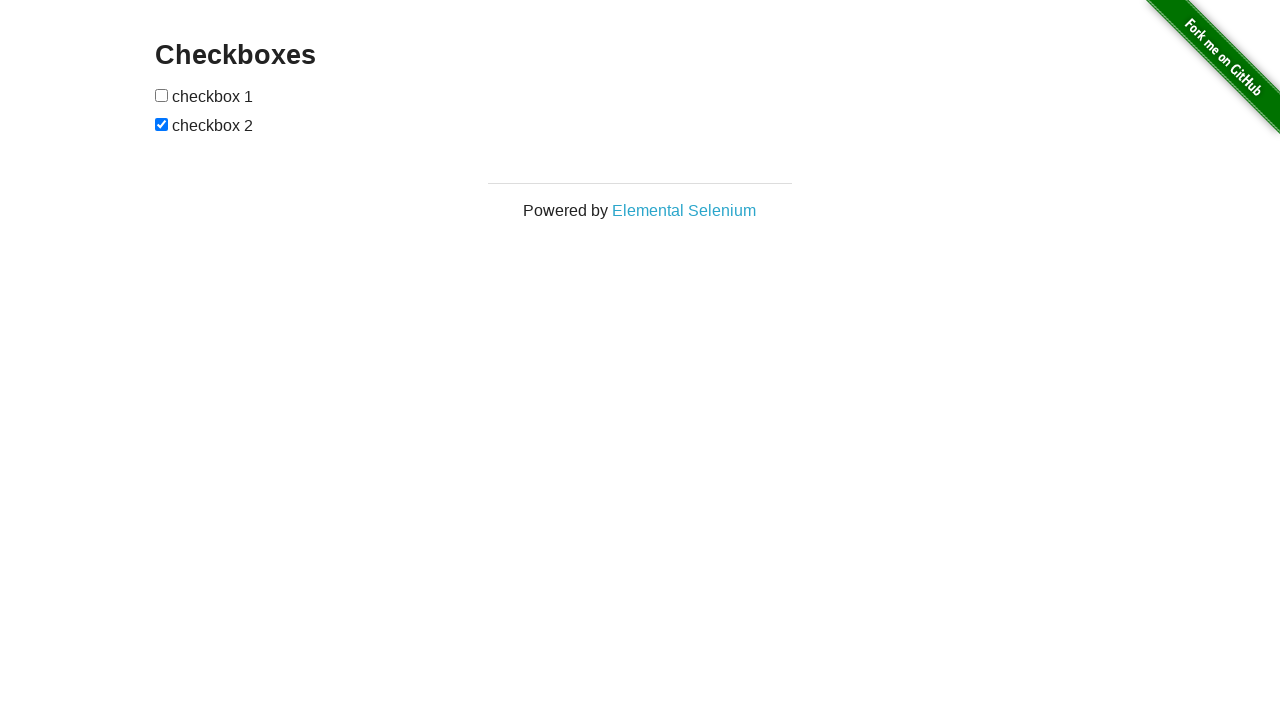

Clicked first checkbox to select it at (162, 95) on xpath=//input[@type='checkbox'][1]
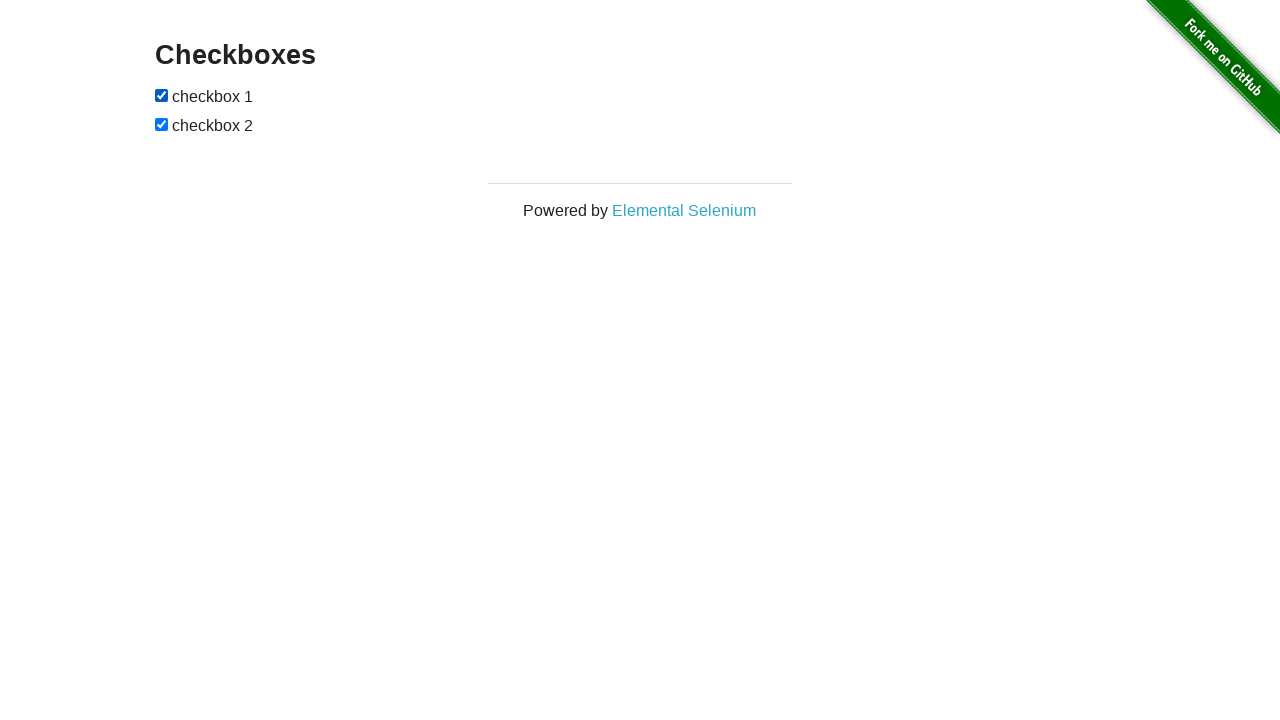

Verified first checkbox is selected
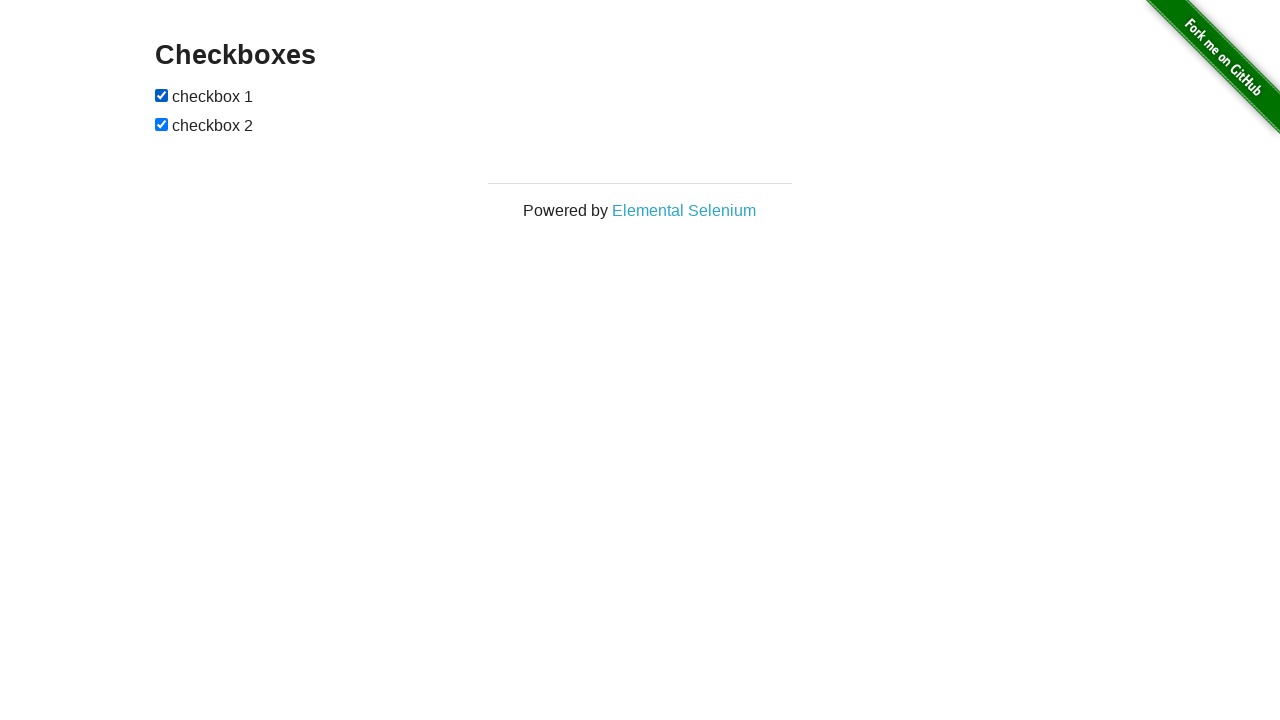

Clicked second checkbox to deselect it at (162, 124) on xpath=//input[@type='checkbox'][2]
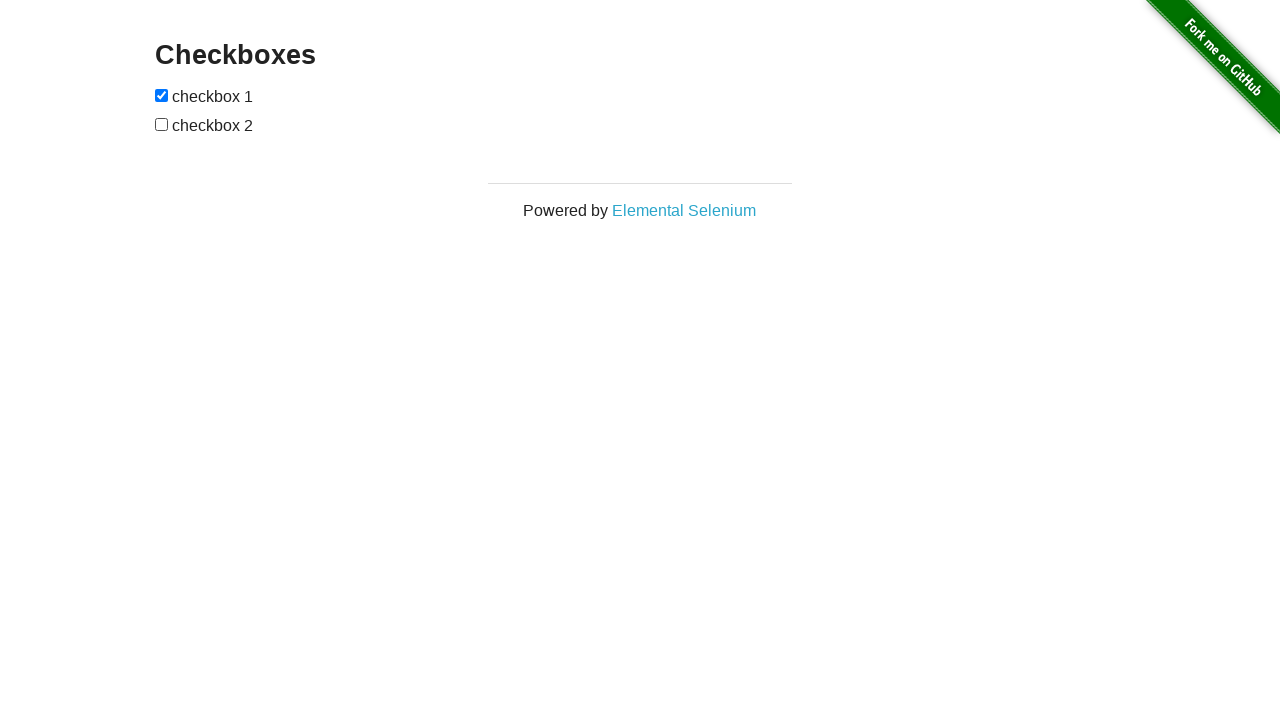

Verified second checkbox is deselected
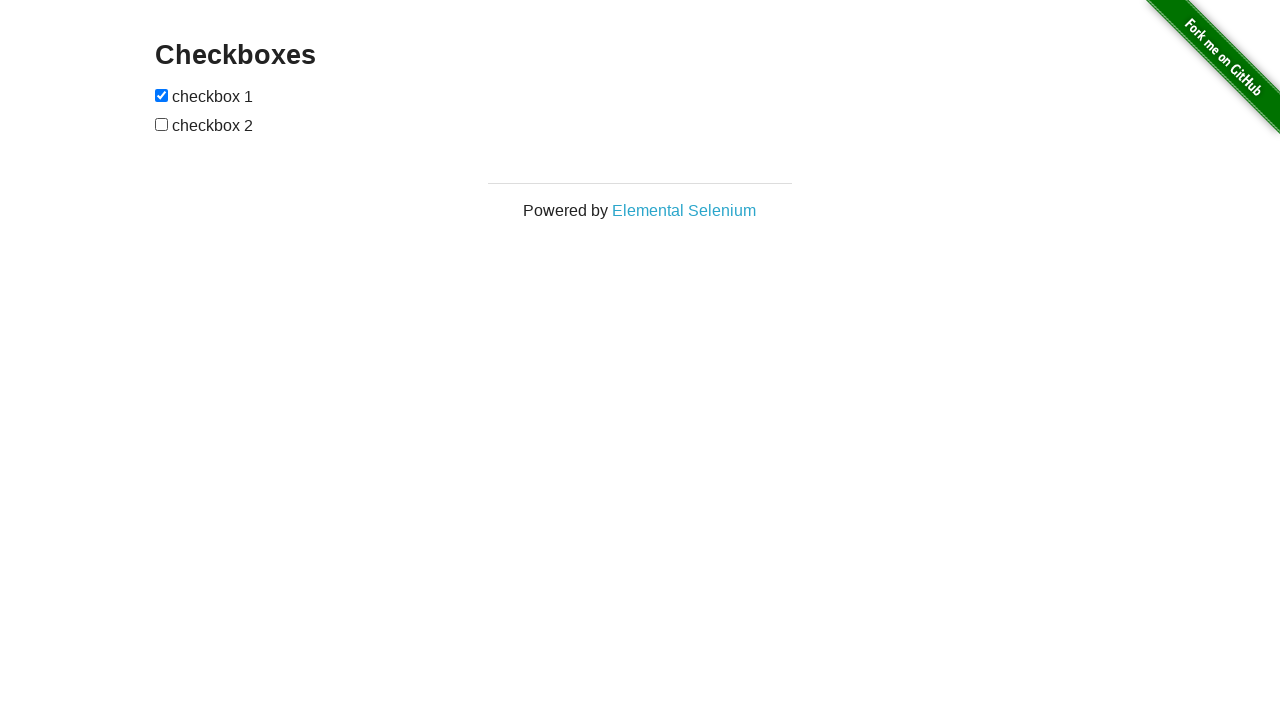

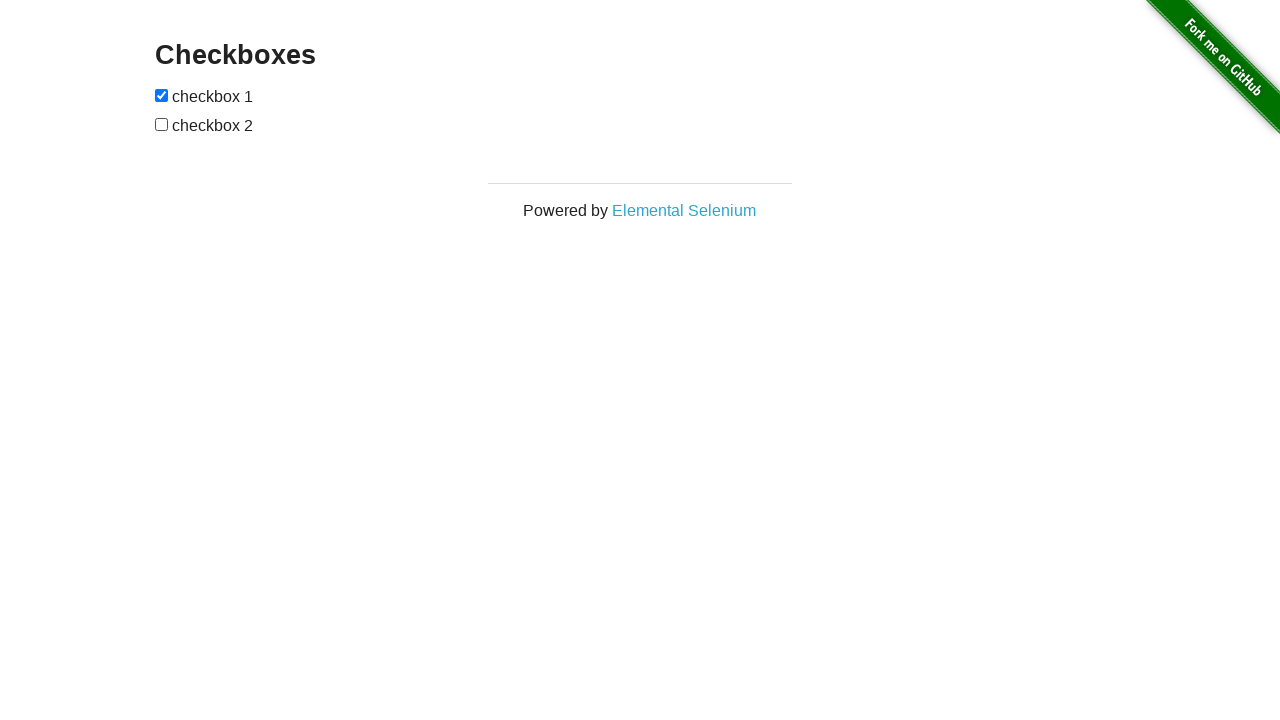